Navigates to the Mayoral website and maximizes the browser window, then retrieves the page title

Starting URL: https://mayoral.com

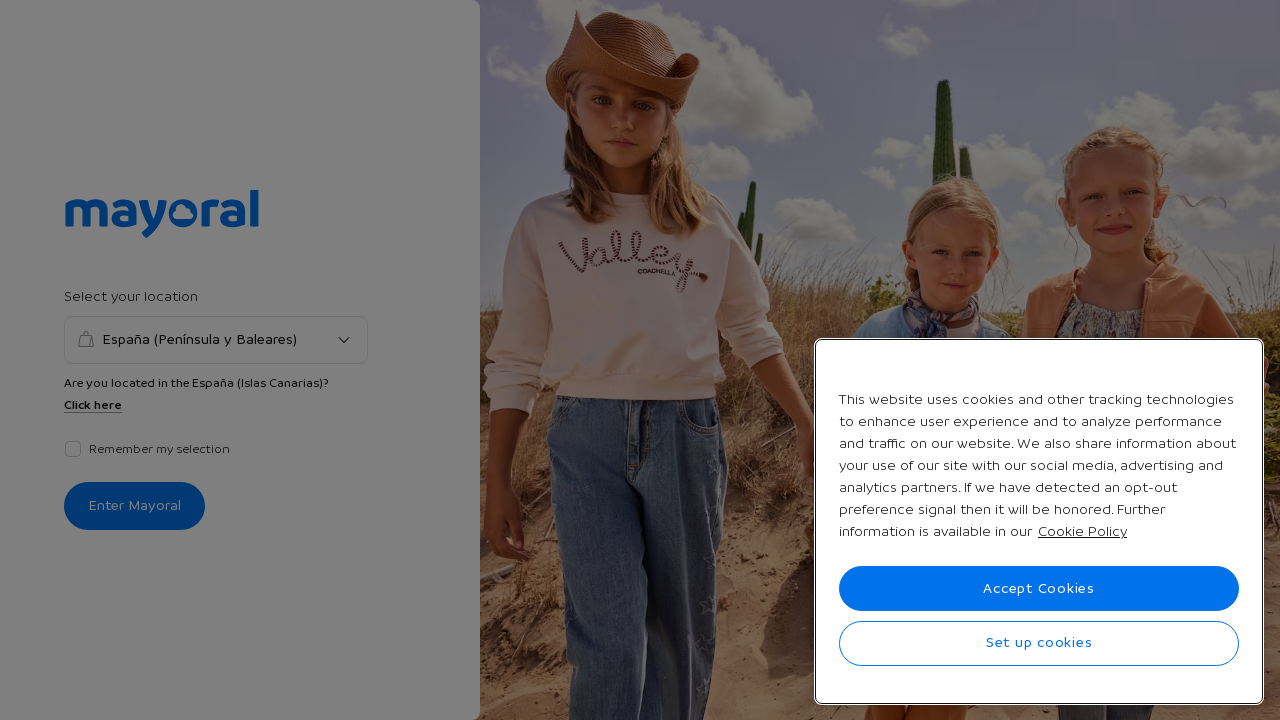

Set viewport size to 1920x1080 to maximize browser window
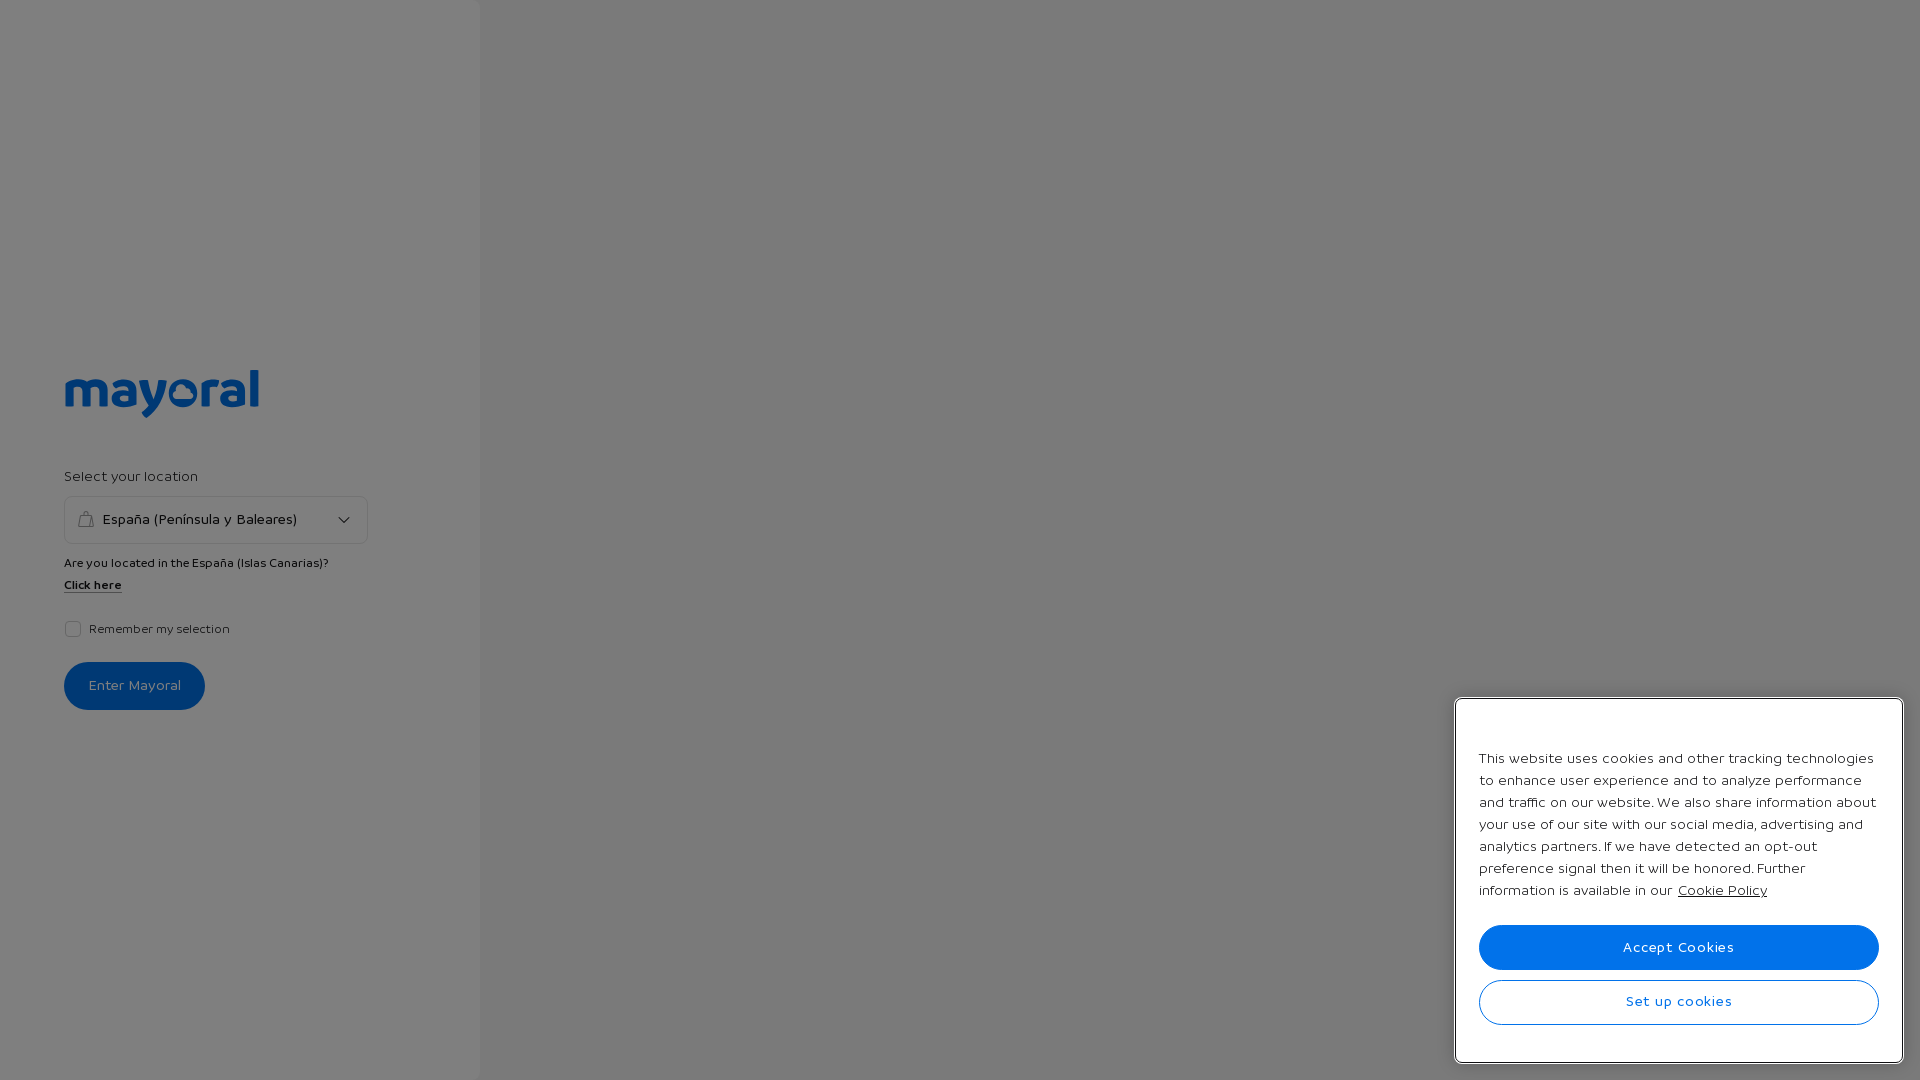

Waited for page to reach domcontentloaded state
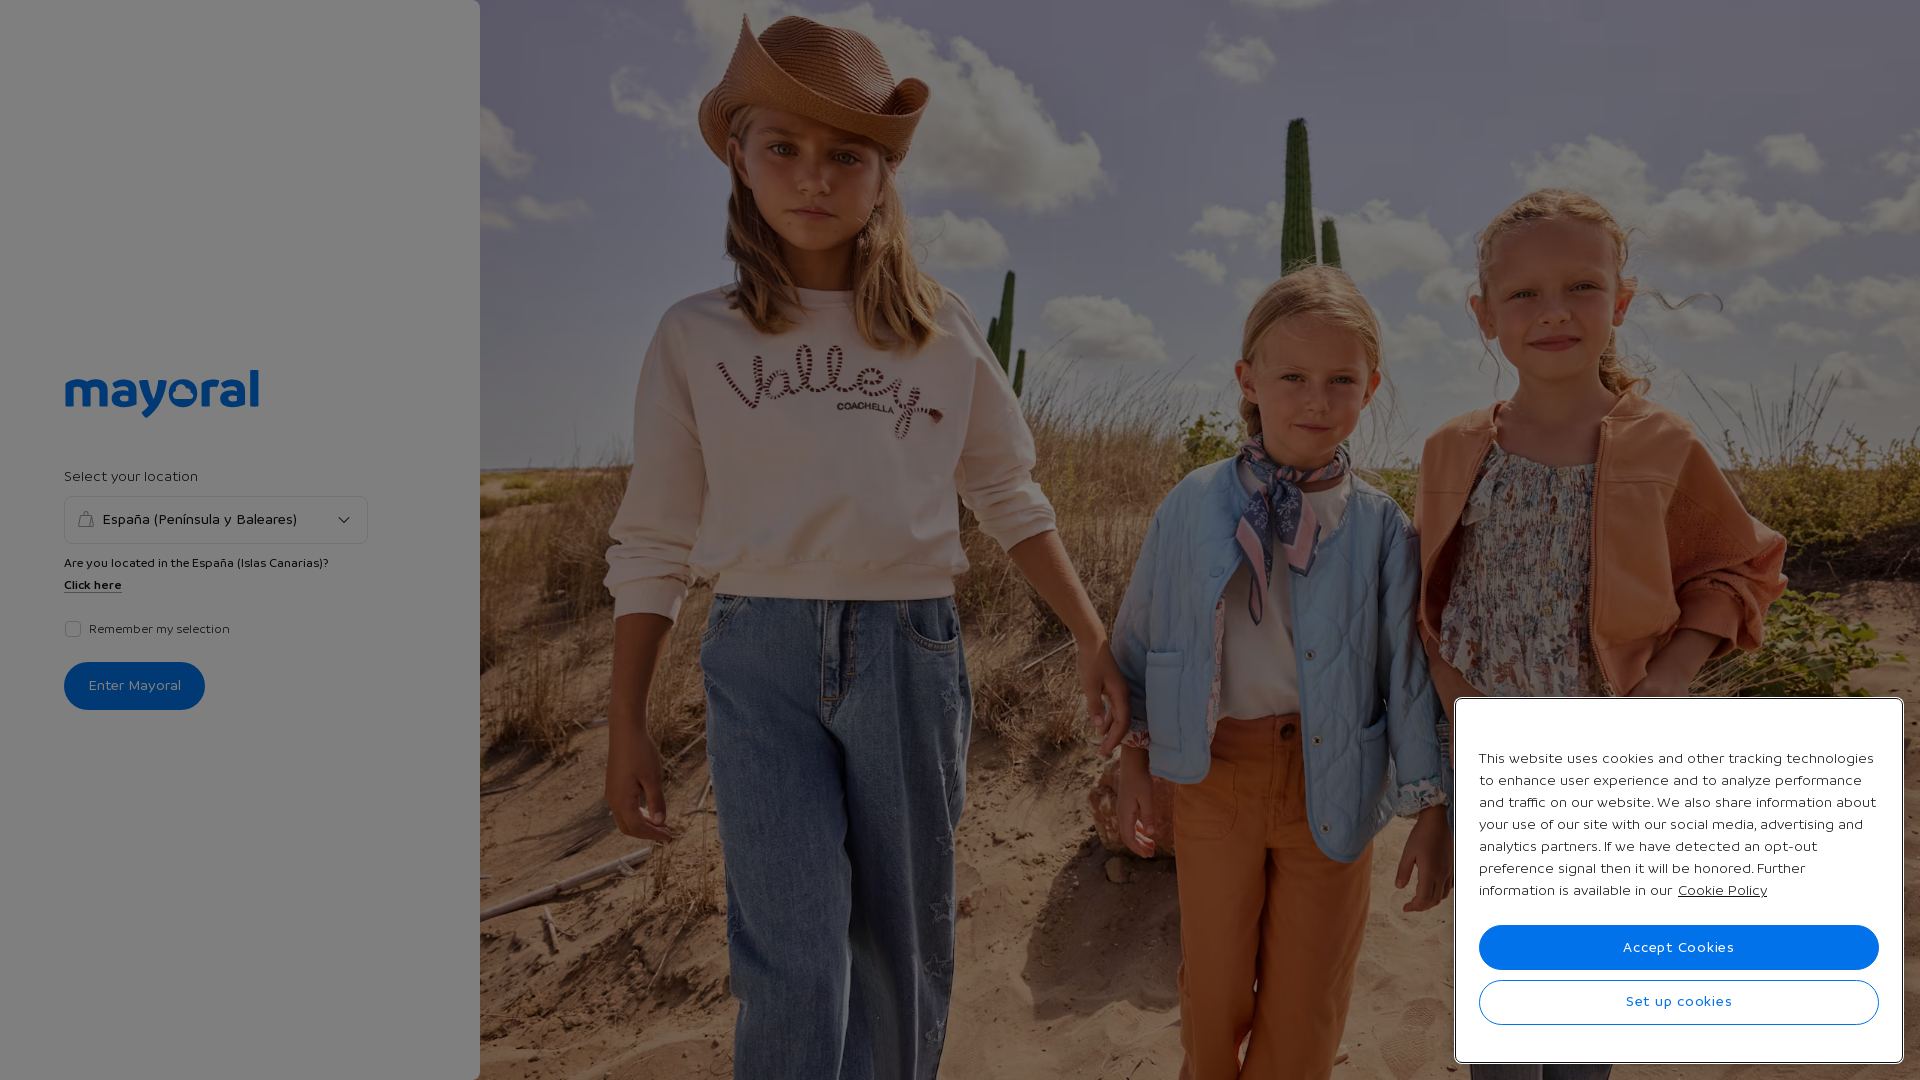

Retrieved page title: 'Mayoral Moda Infantil ® | World Wide Page'
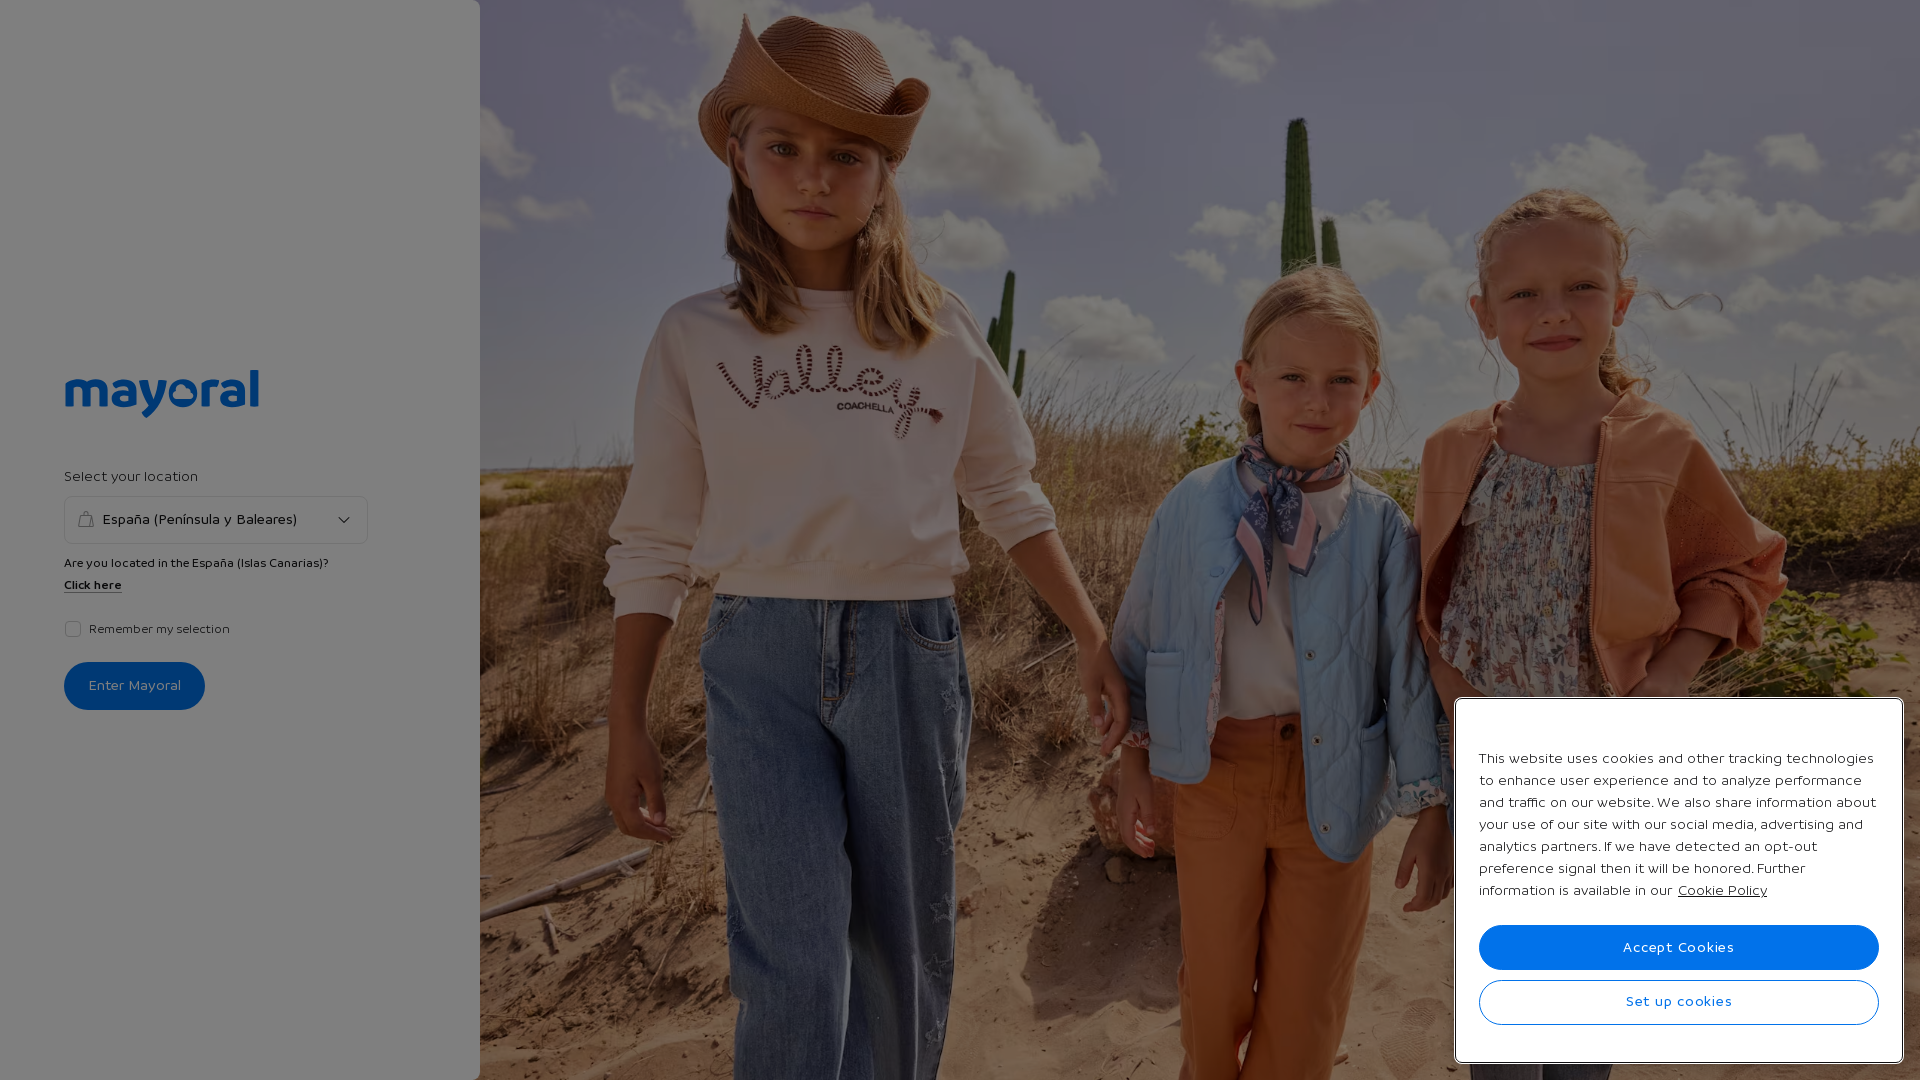

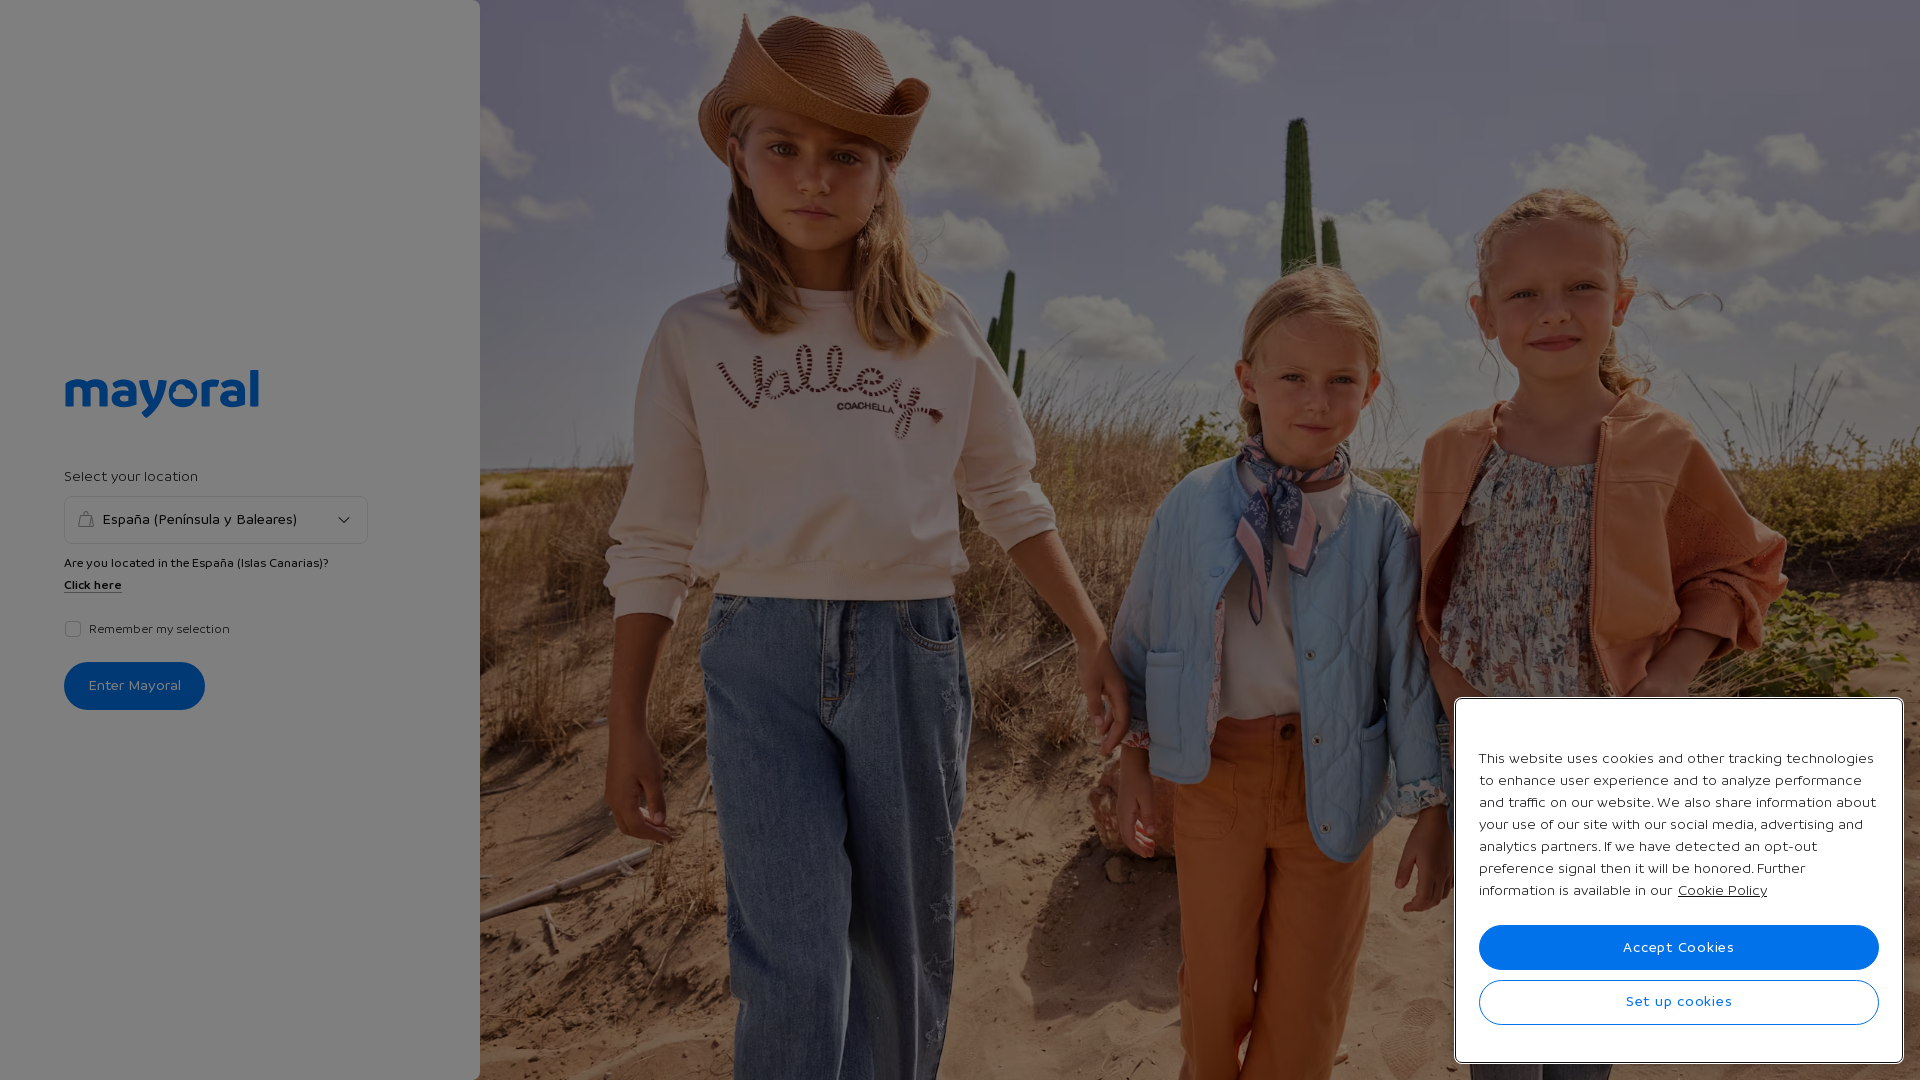